Tests different types of JavaScript alerts by clicking buttons to trigger alerts and accepting them across multiple tabs

Starting URL: http://demo.automationtesting.in/Alerts.html

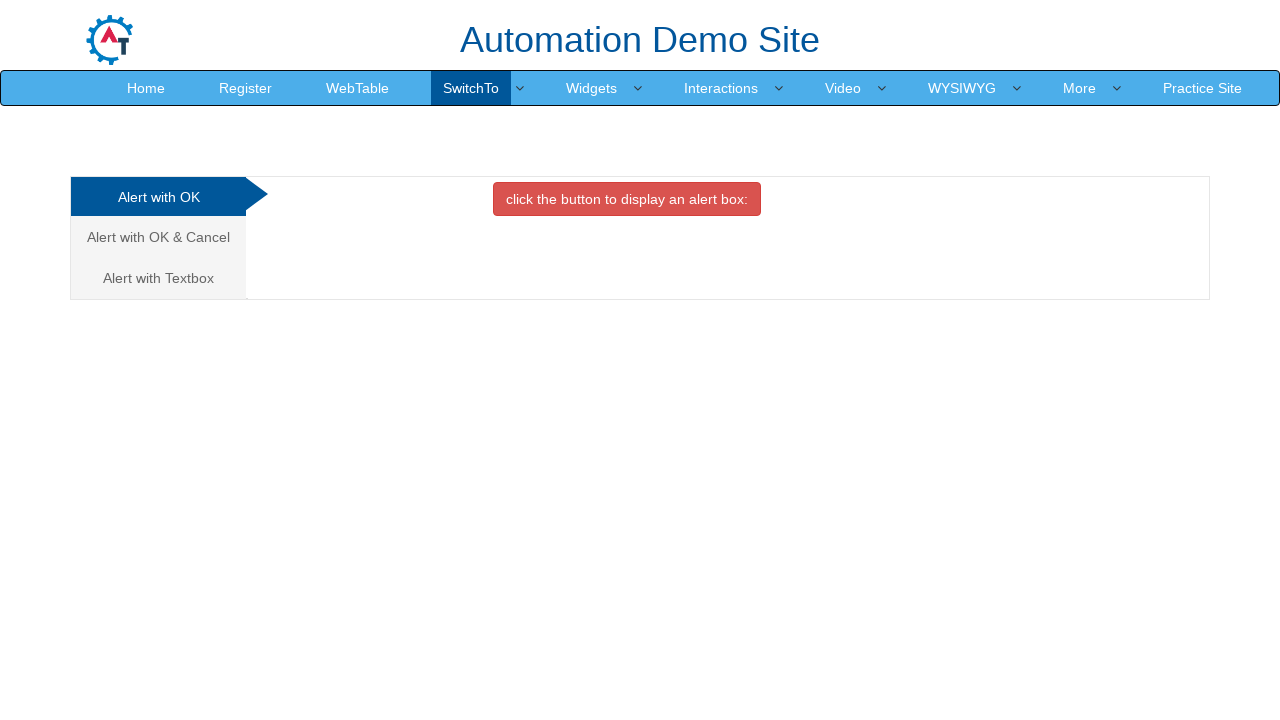

Clicked button to trigger simple alert at (627, 199) on xpath=//button[@class='btn btn-danger']
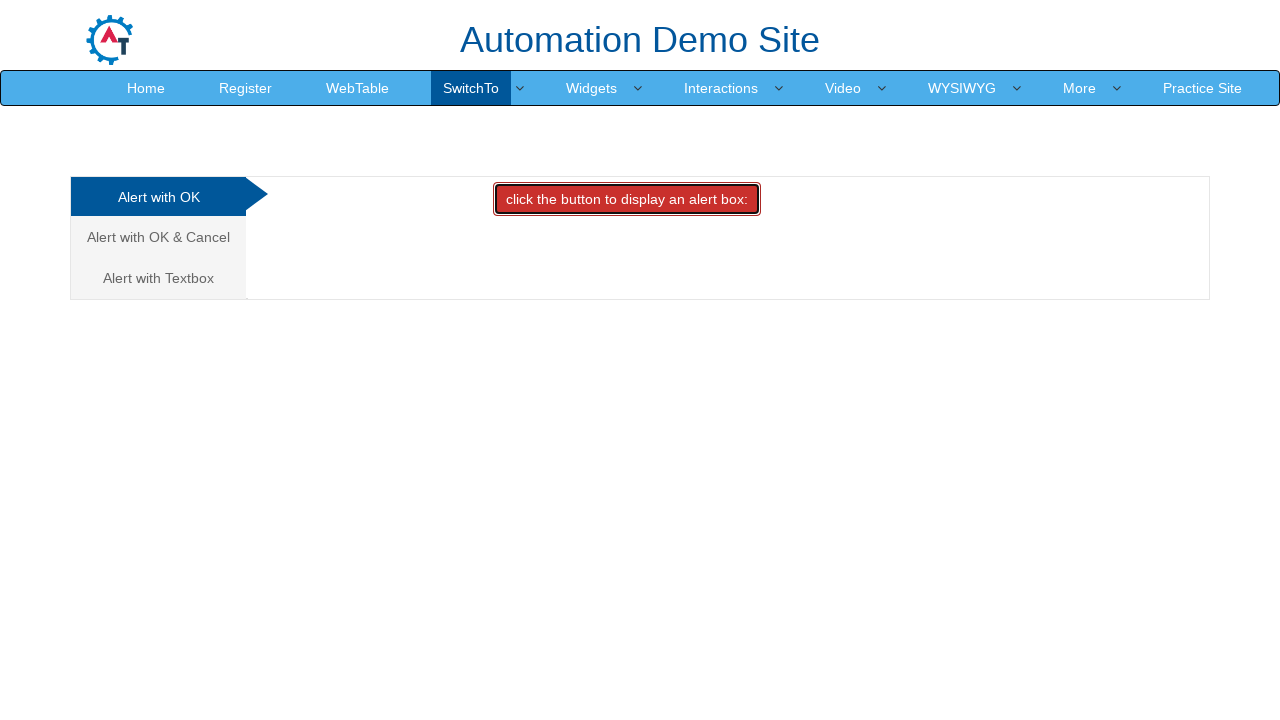

Set up dialog handler to accept alerts
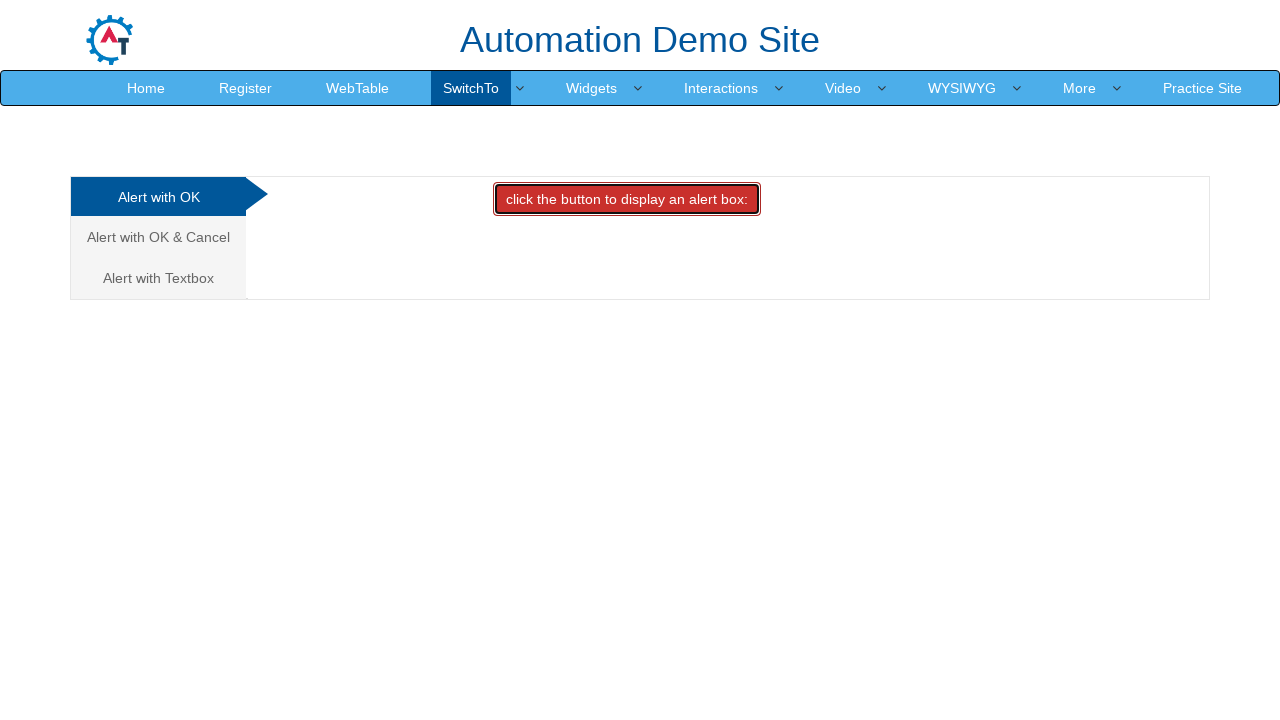

Clicked on 'Alert with OK & Cancel' tab at (158, 237) on xpath=//a[text()='Alert with OK & Cancel ']
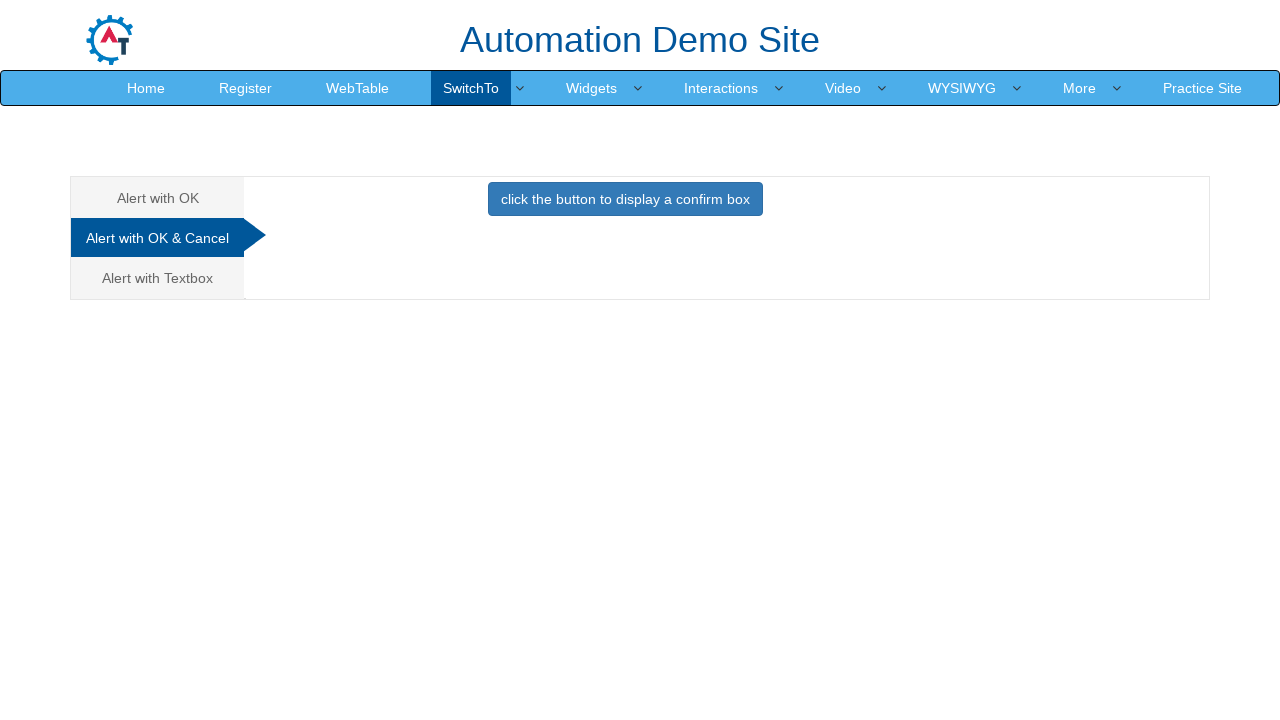

Clicked button to trigger confirm alert at (625, 199) on xpath=//button[@class='btn btn-primary']
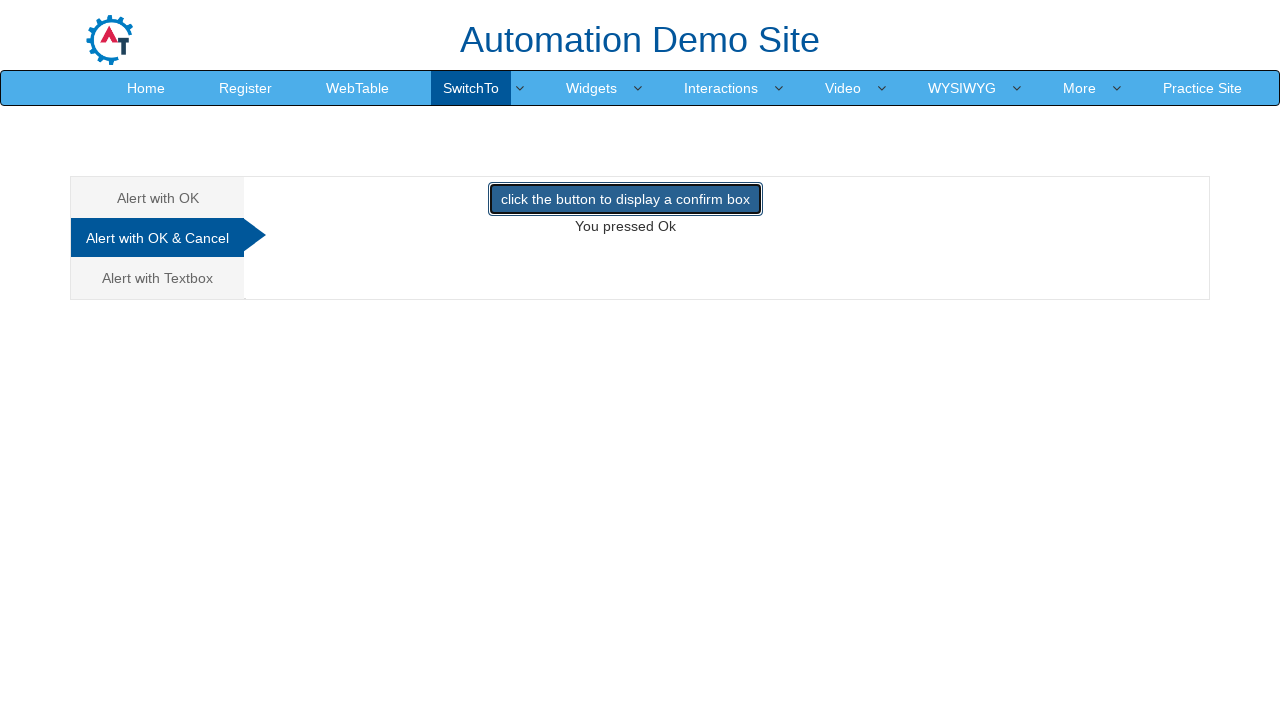

Clicked on 'Alert with Textbox' tab at (158, 278) on (//a[@class='analystic'])[3]
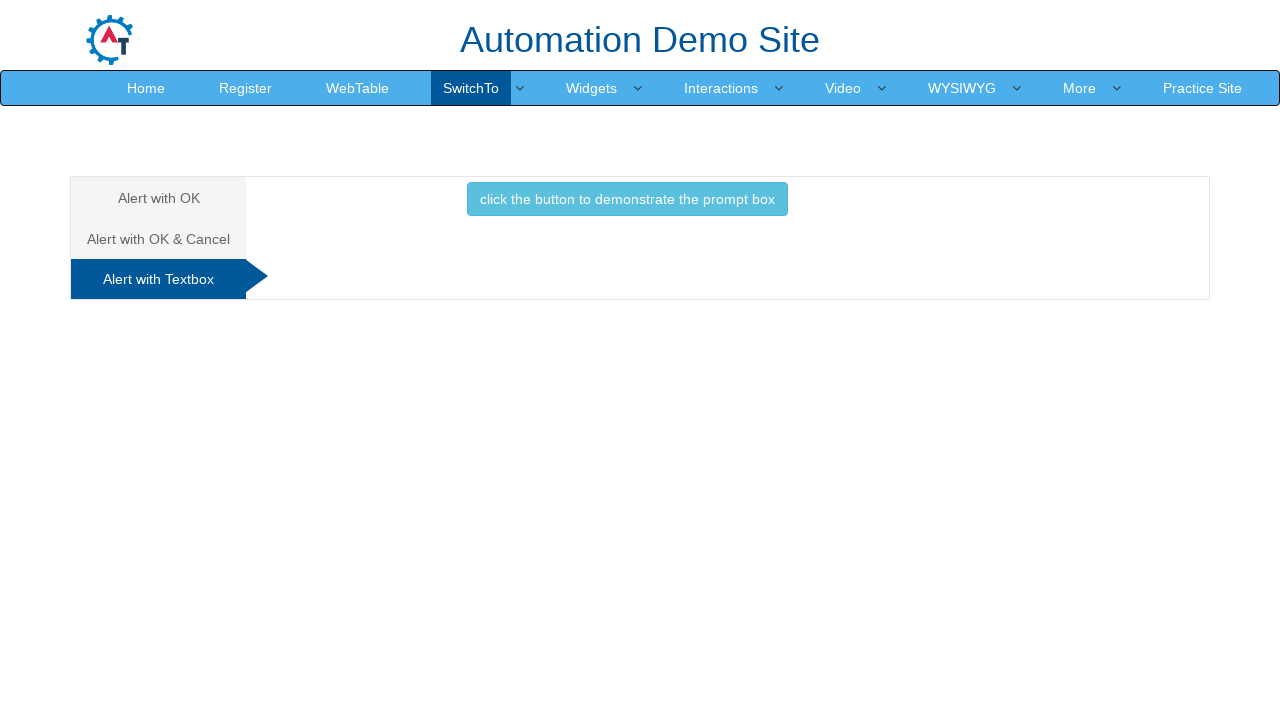

Clicked button to trigger prompt alert at (627, 199) on xpath=//button[@onclick='promptbox()']
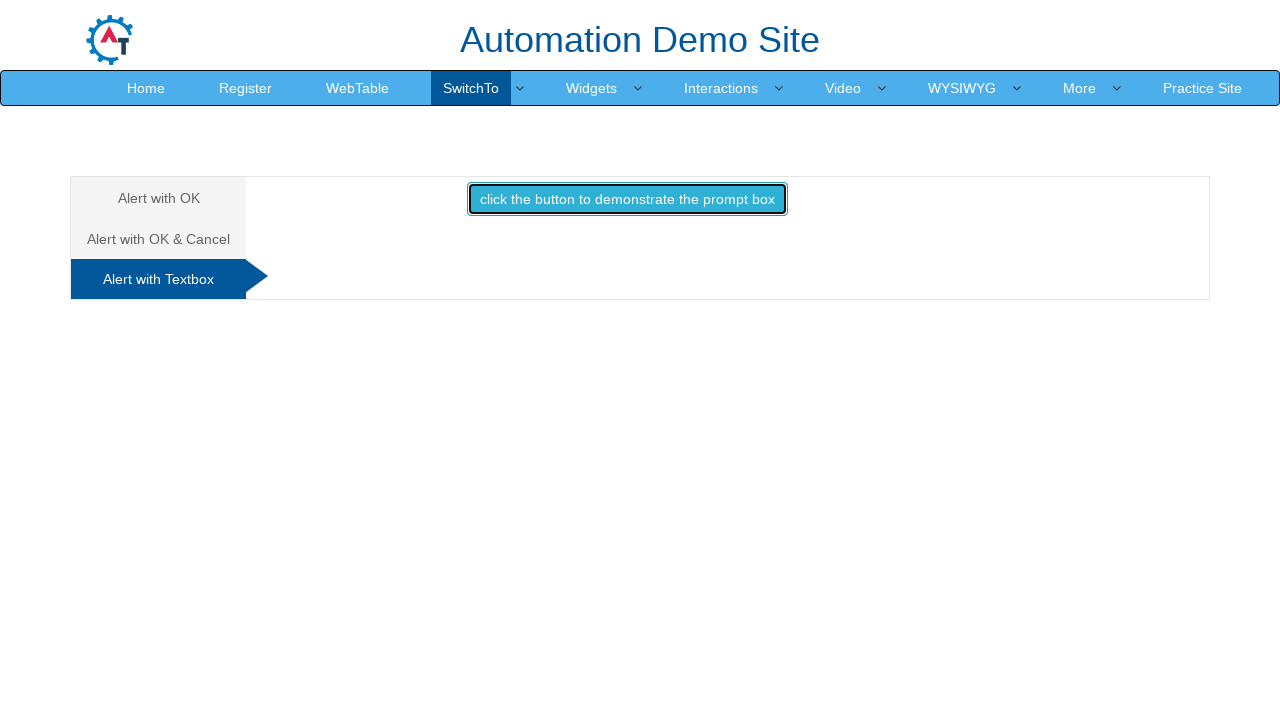

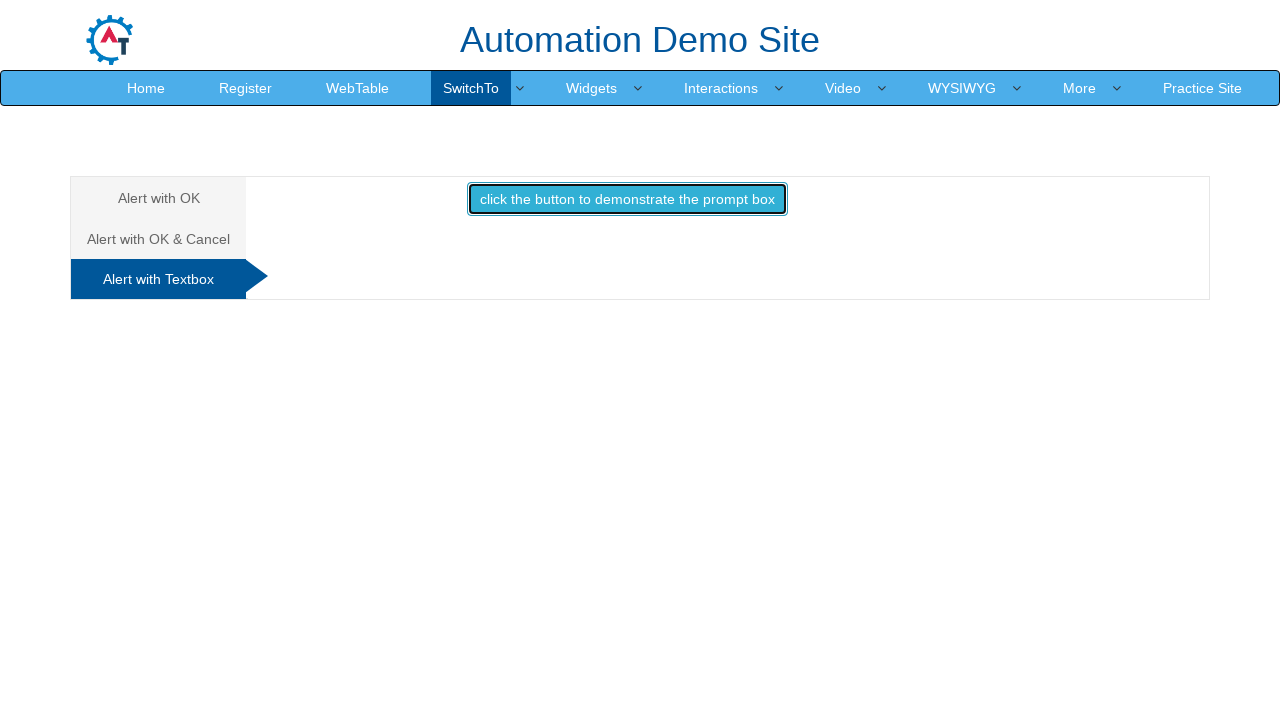